Tests JavaScript prompt handling by clicking a button, entering text in the prompt dialog, and verifying the entered text appears in output

Starting URL: https://atidcollege.co.il/Xamples/ex_switch_navigation.html

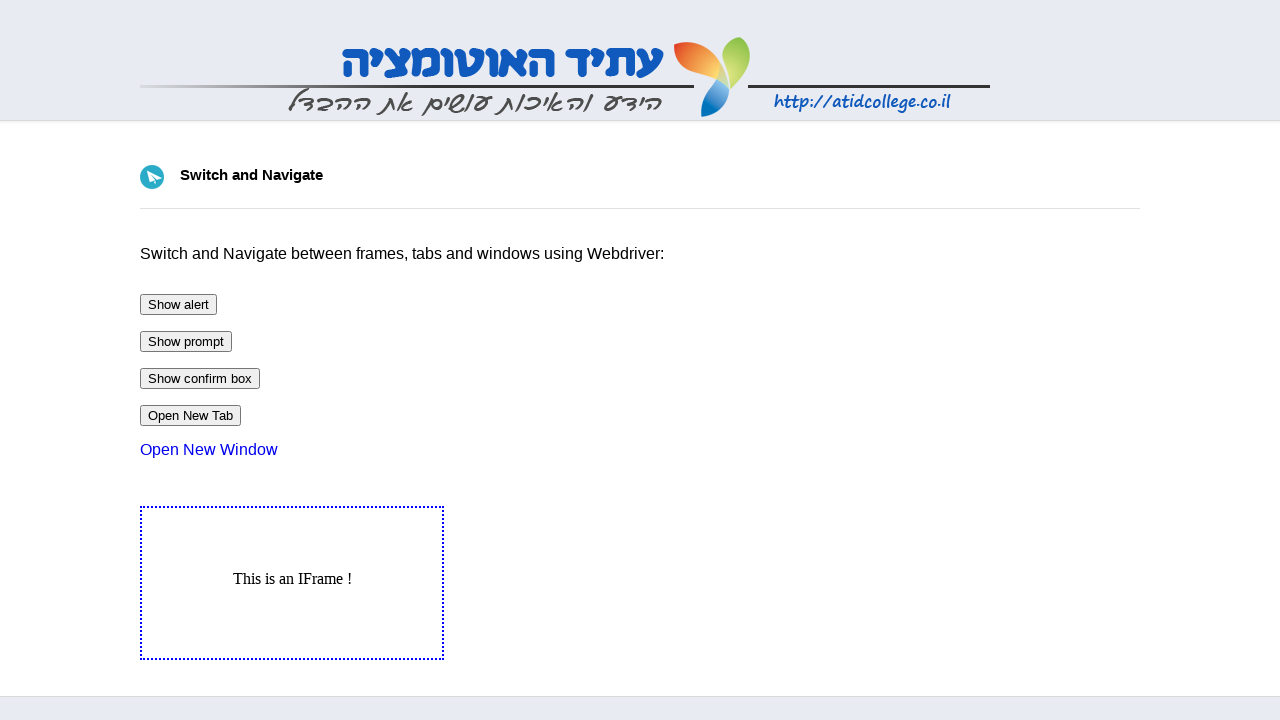

Set up dialog handler to accept prompt with text 'Dakota'
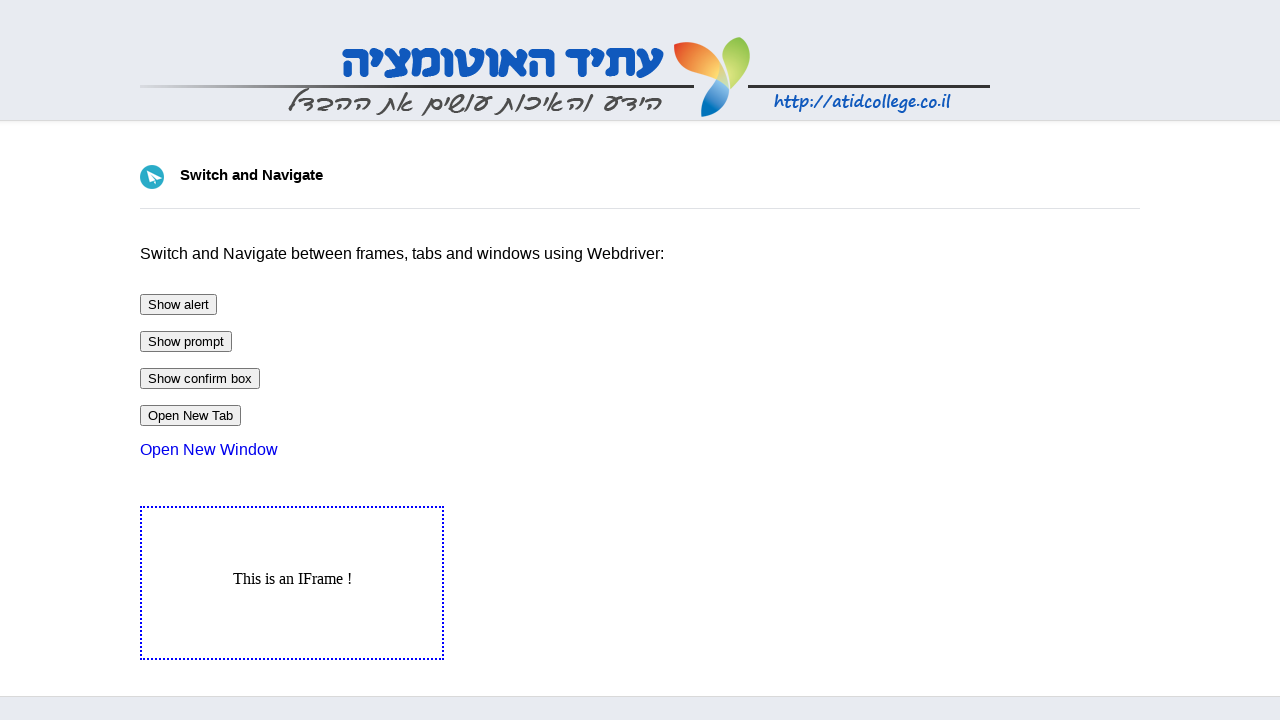

Clicked prompt button to trigger JavaScript prompt dialog at (186, 342) on #btnPrompt
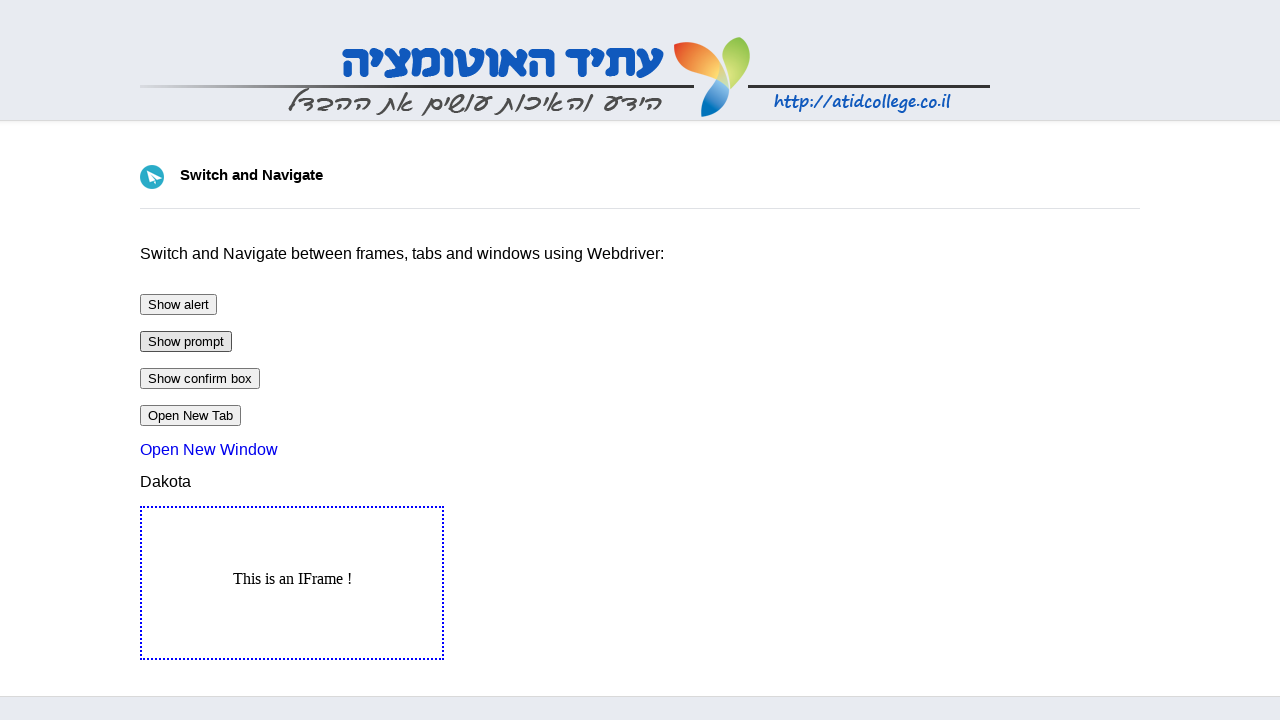

Output element loaded and became visible
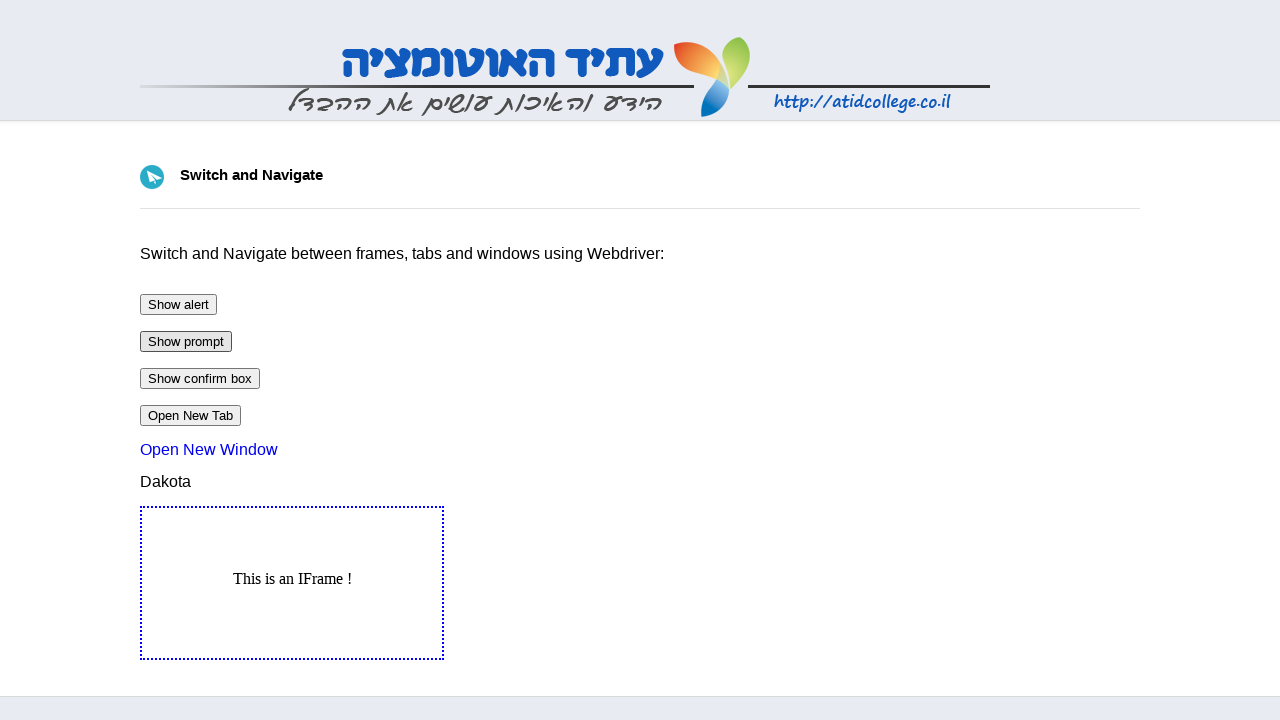

Verified that output text contains 'Dakota' as expected
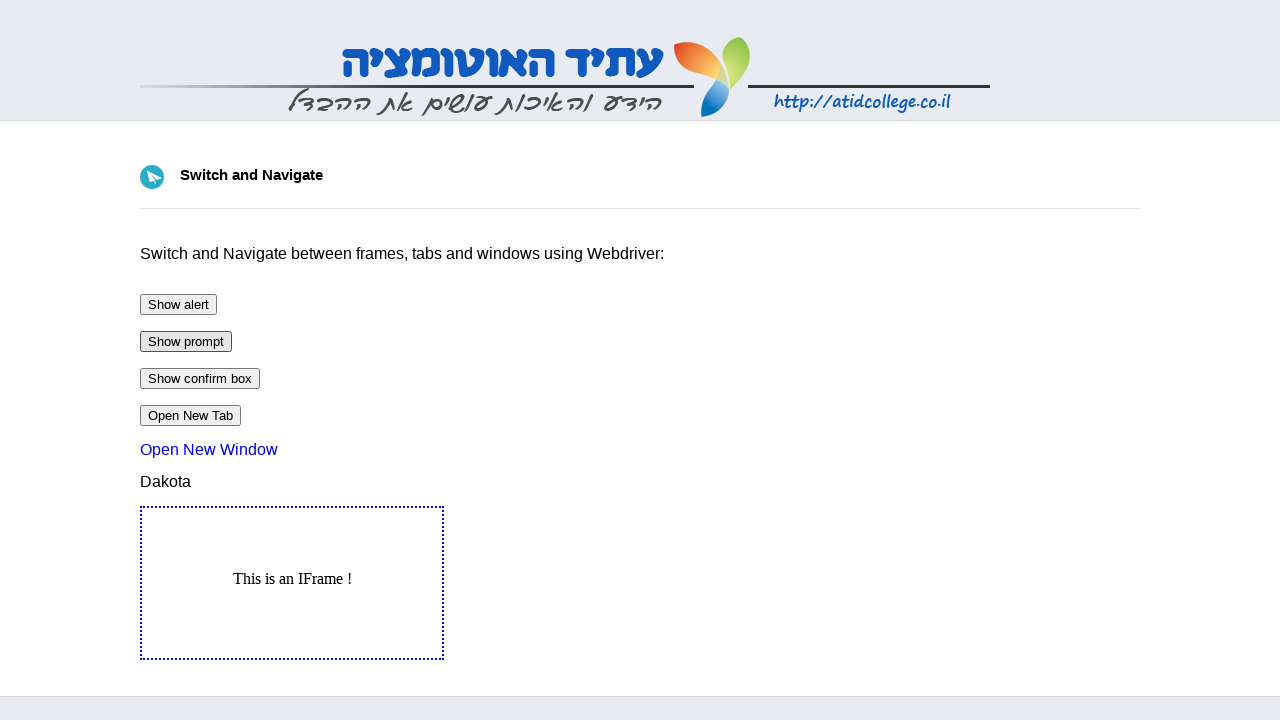

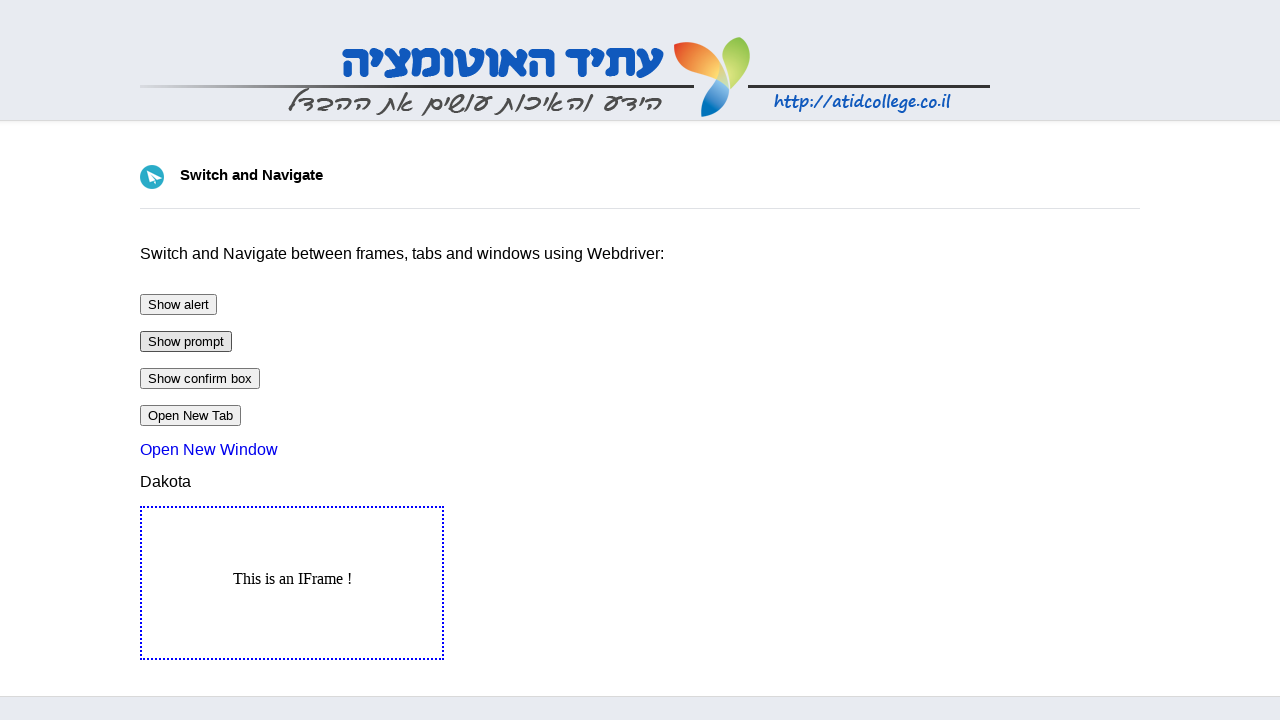